Tests clicking the departure date field using name locator

Starting URL: https://www.aa.com/homePage.do

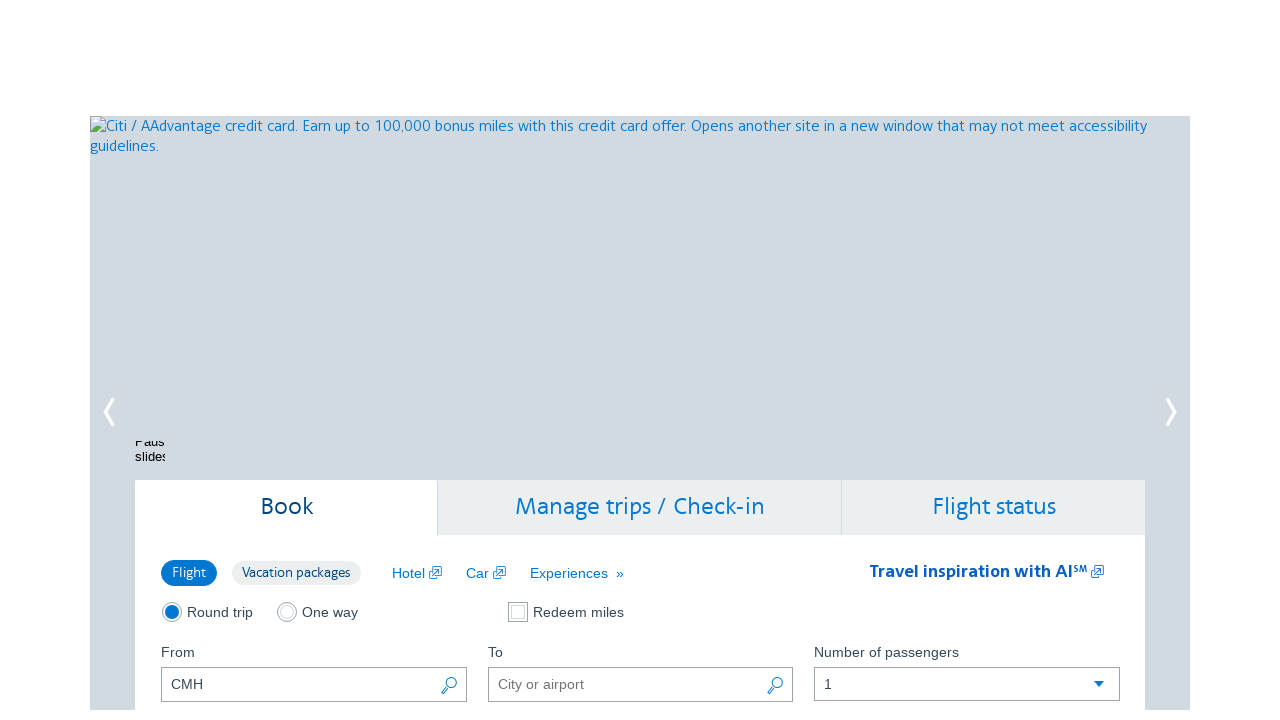

Navigated to American Airlines home page
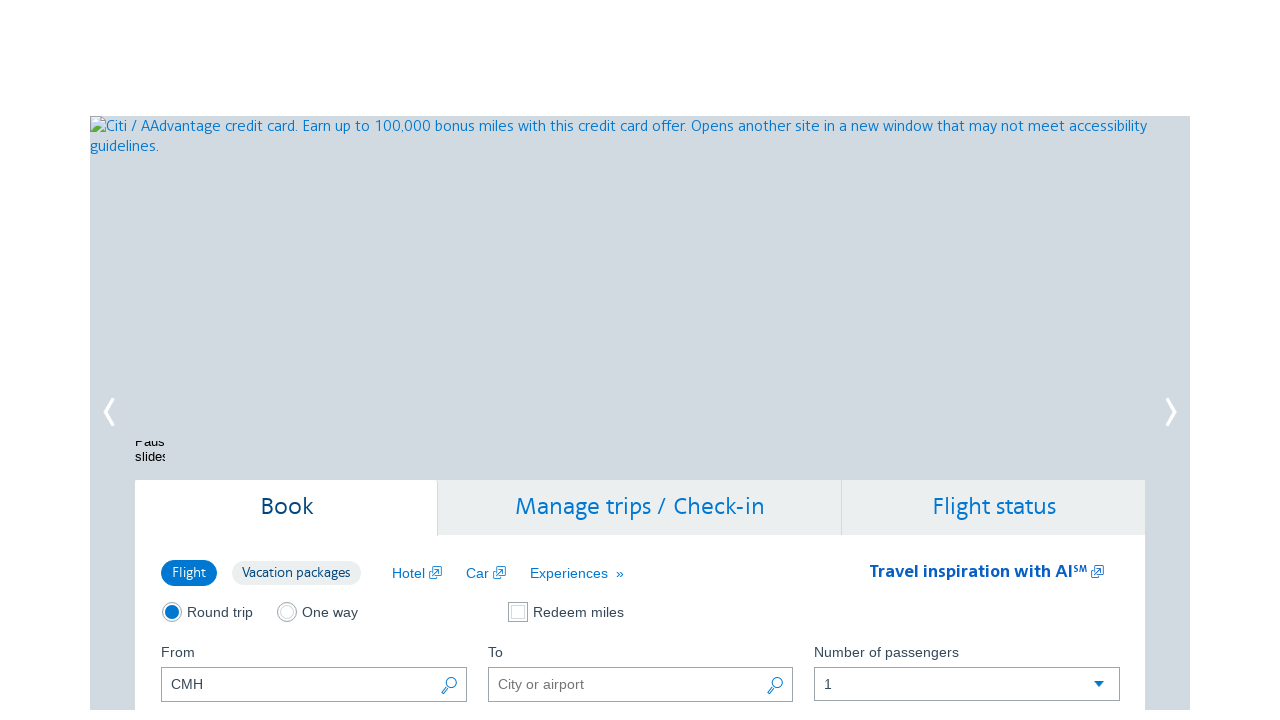

Clicked the departure date field using name locator at (314, 361) on input[name='departDate']
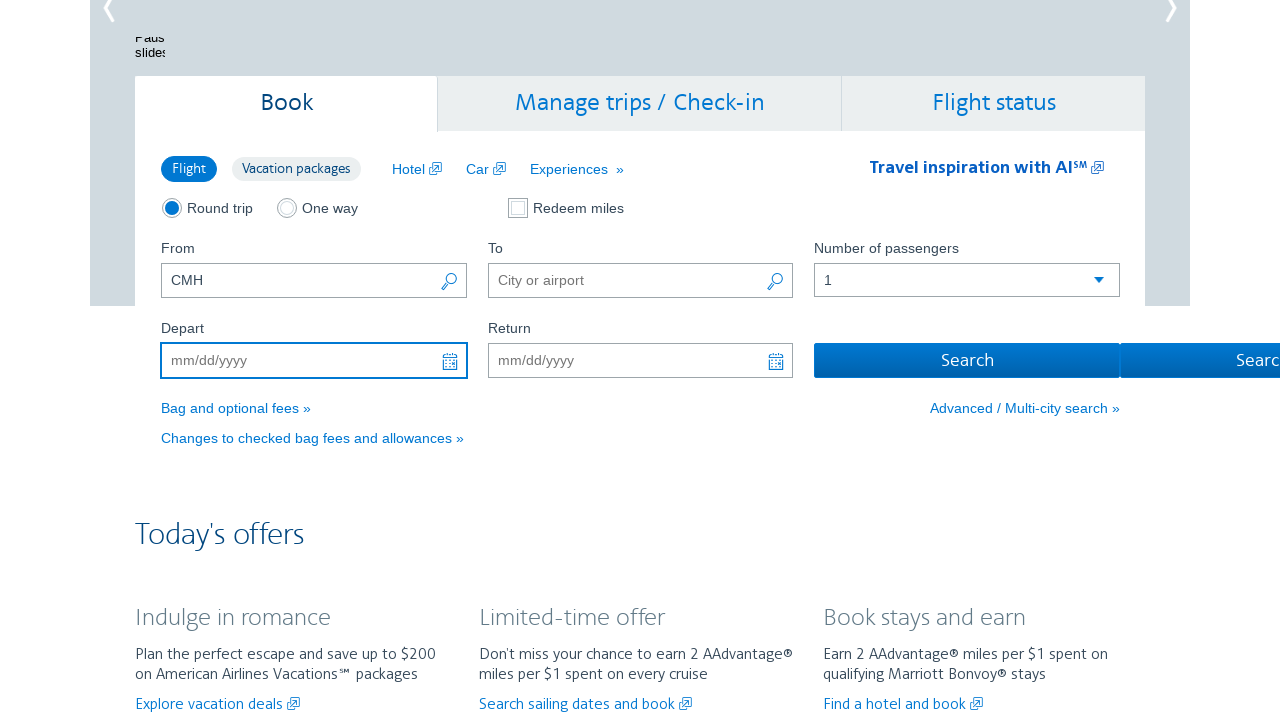

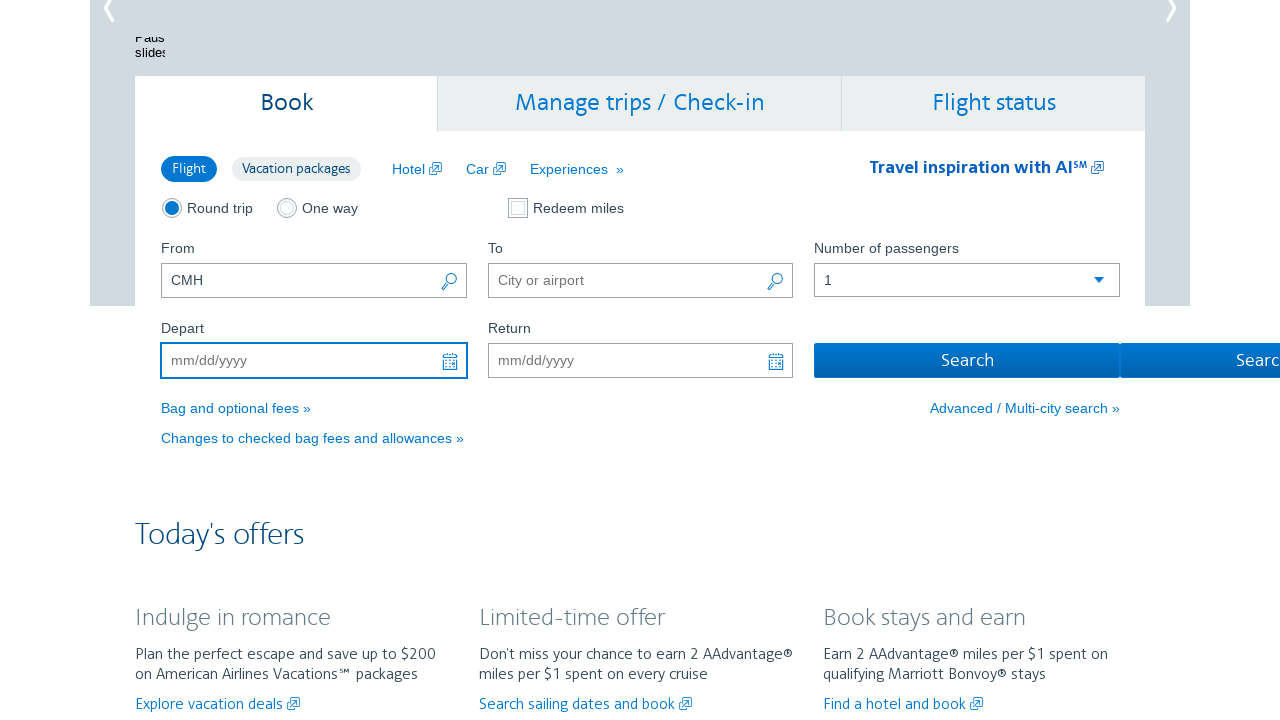